Tests searching for a non-existent movie and verifying the search results page displays

Starting URL: https://movies-finder.firebaseapp.com/

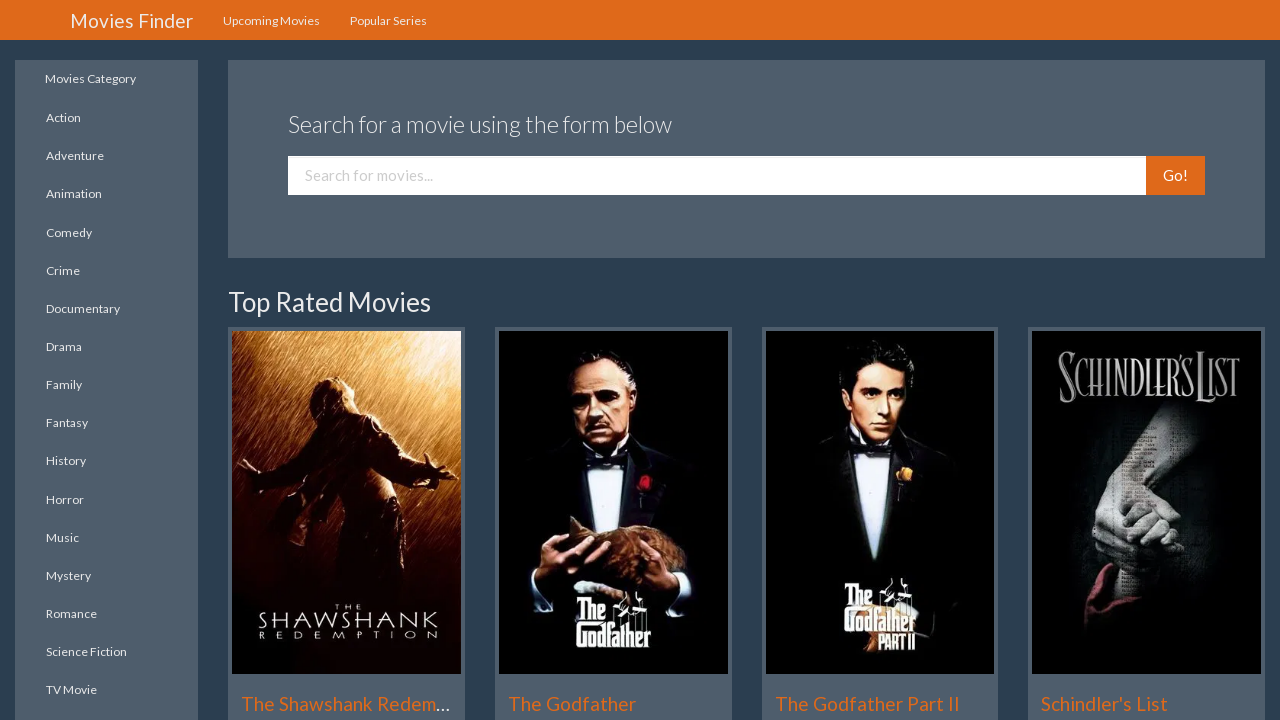

Search field became visible
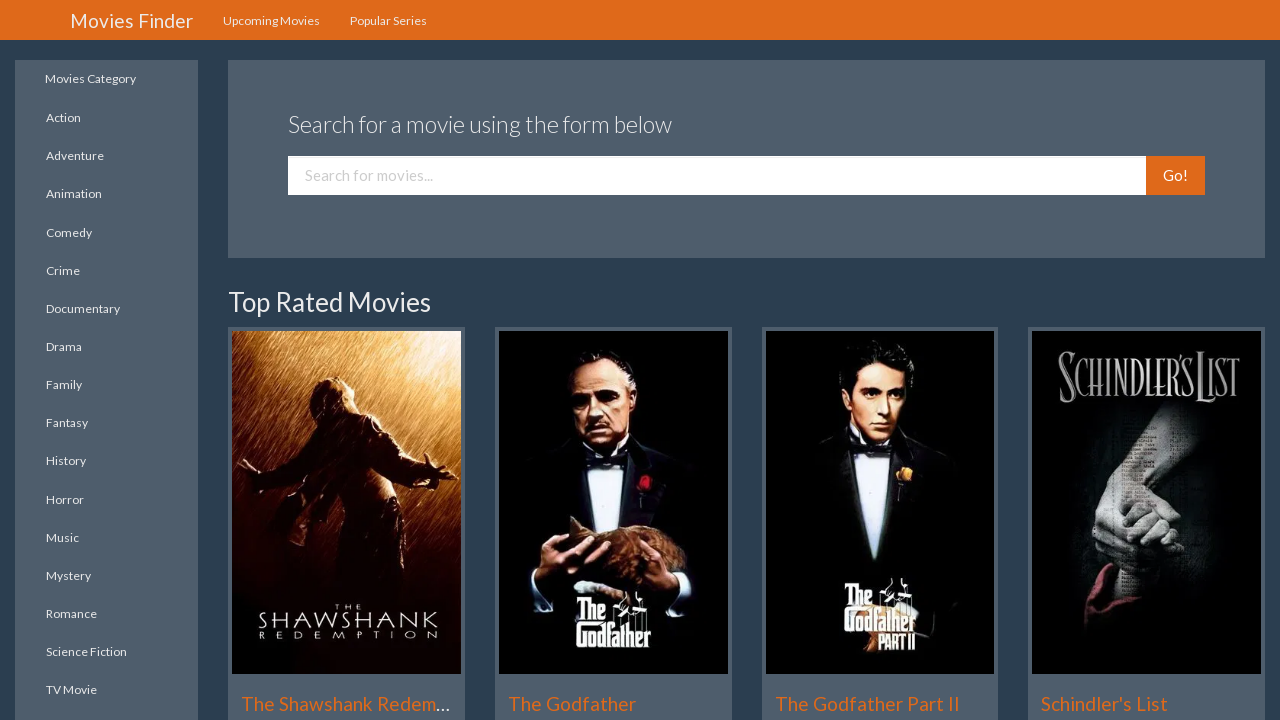

Filled search field with non-existent movie query 'fdaggadgagd' on input[name='searchStr']
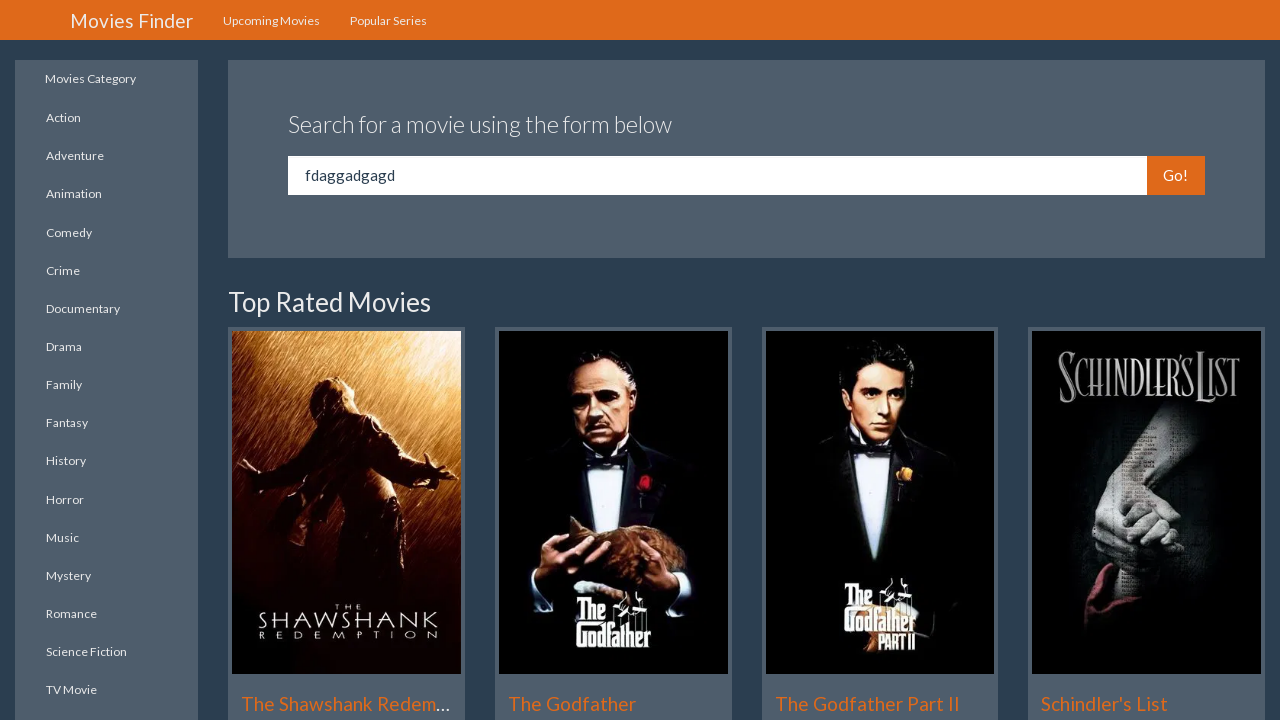

Clicked search button to submit query at (1175, 176) on .btn.btn-primary >> nth=-1
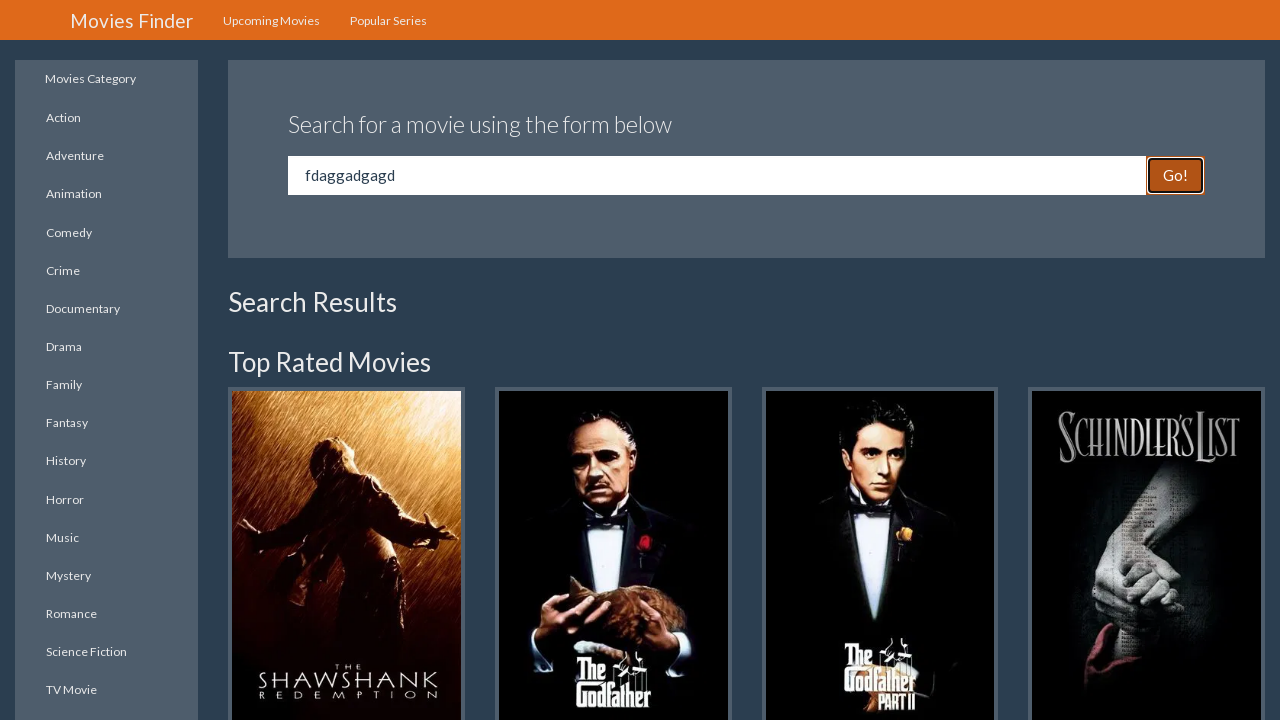

Search Results heading appeared
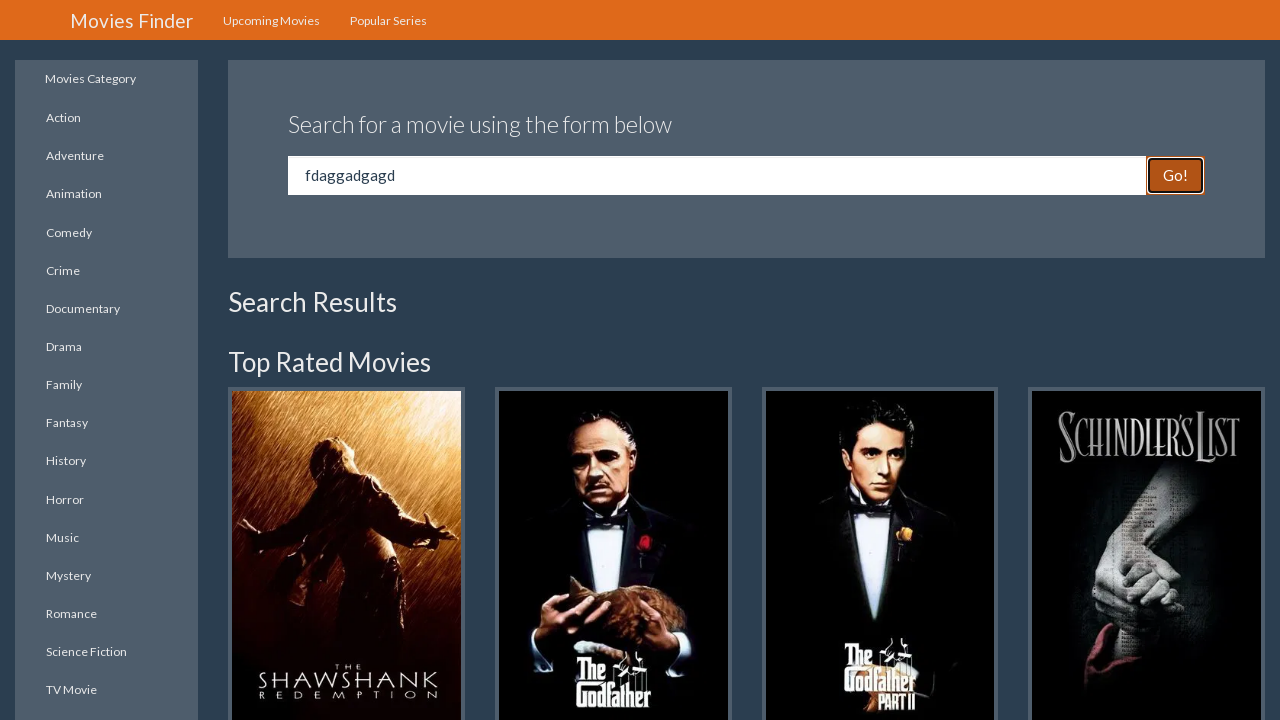

Verified that 20 movie result cards are displayed
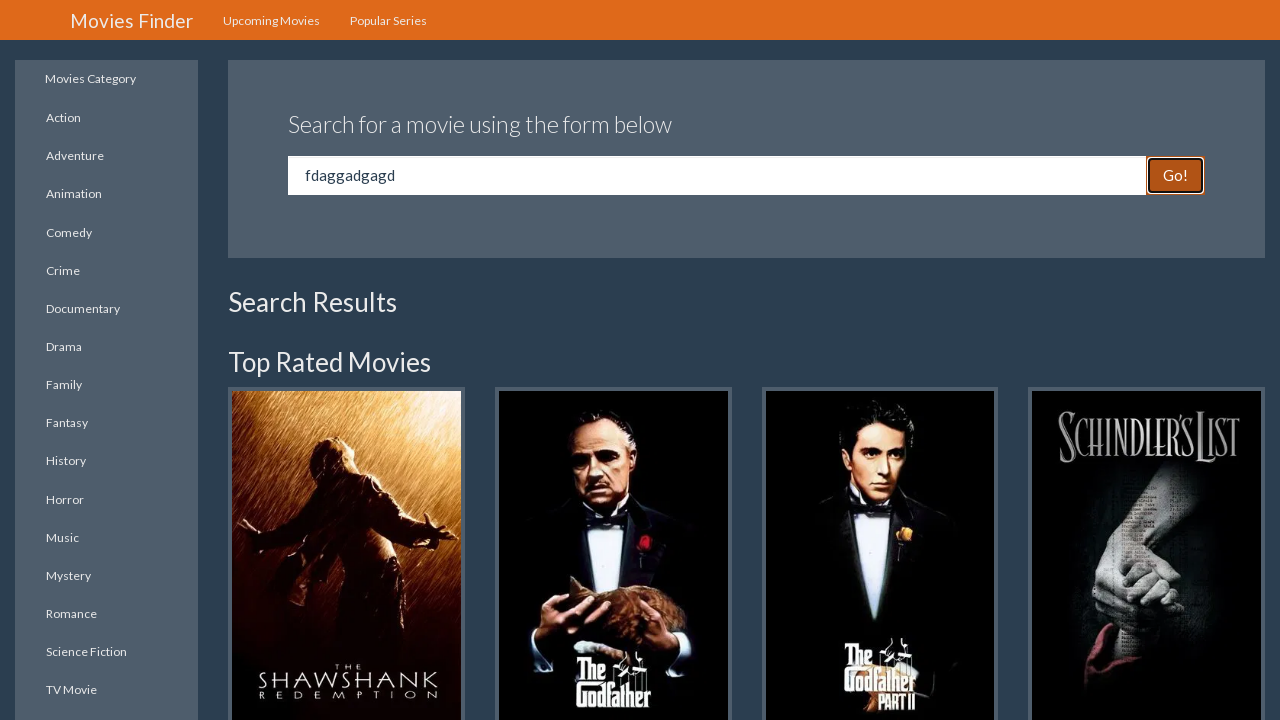

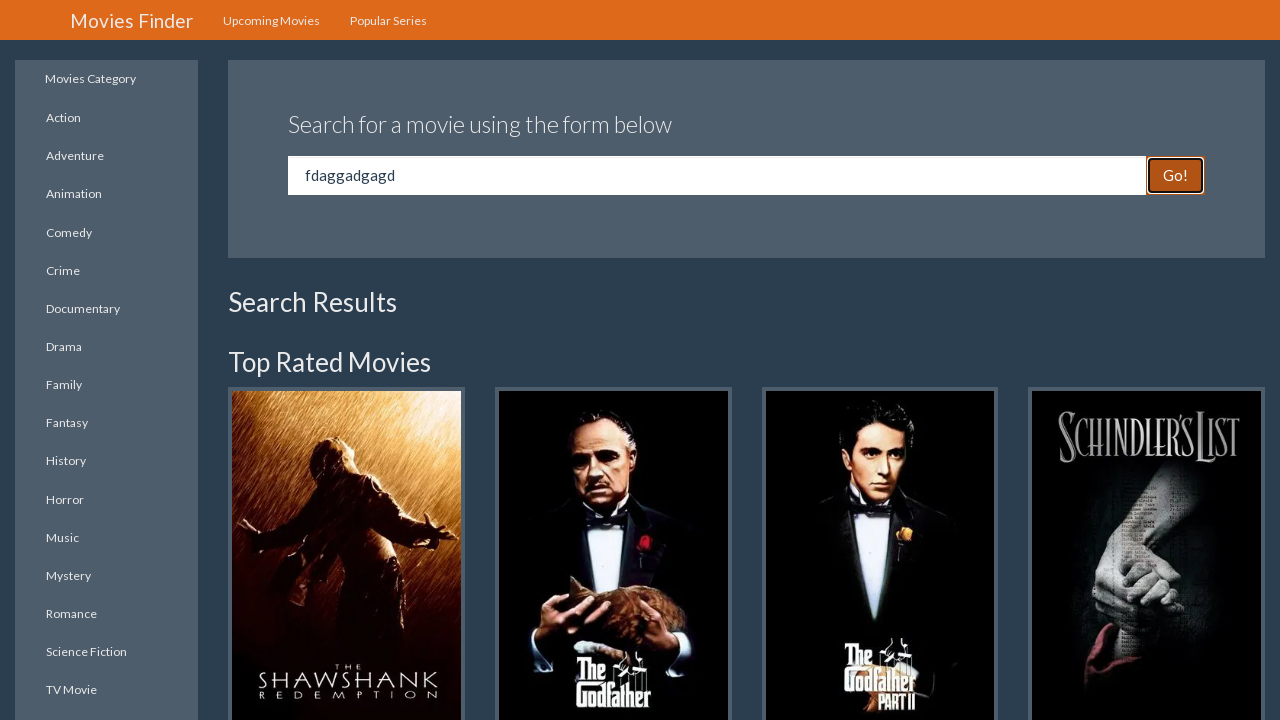